Navigates to the Applitools demo application homepage and clicks the login button to proceed to the app page.

Starting URL: https://demo.applitools.com

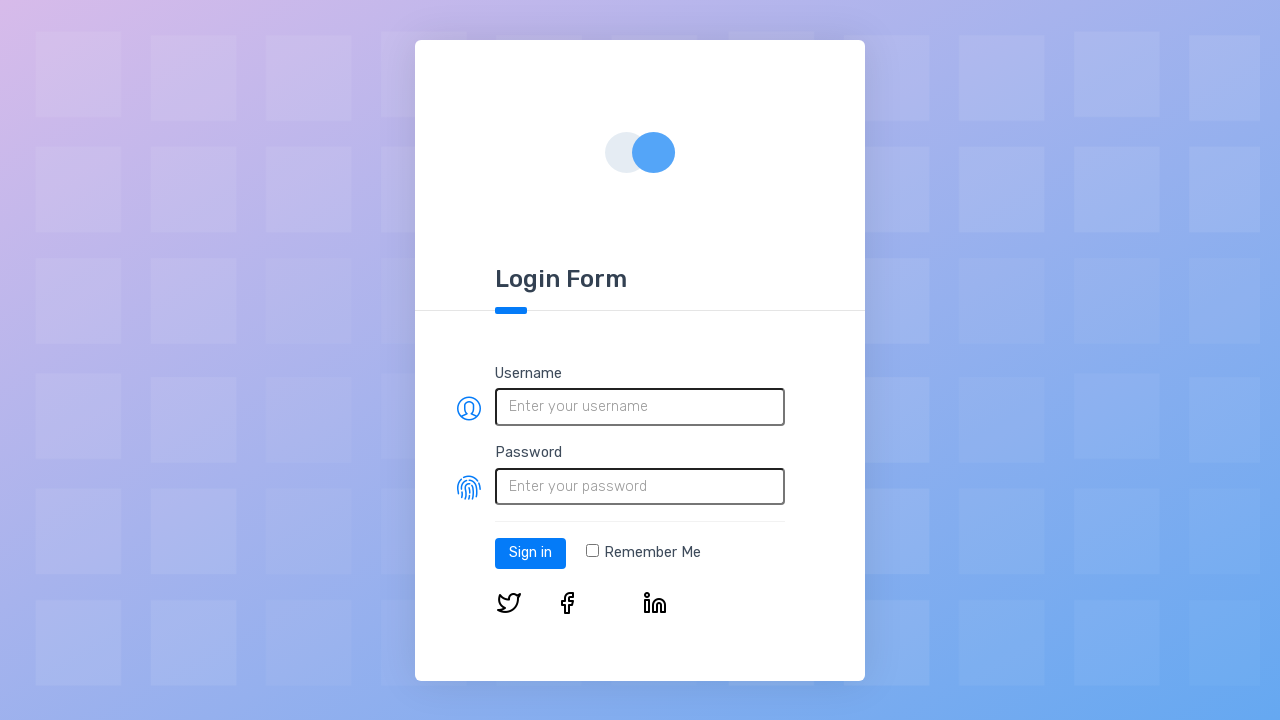

Set viewport to 900x600
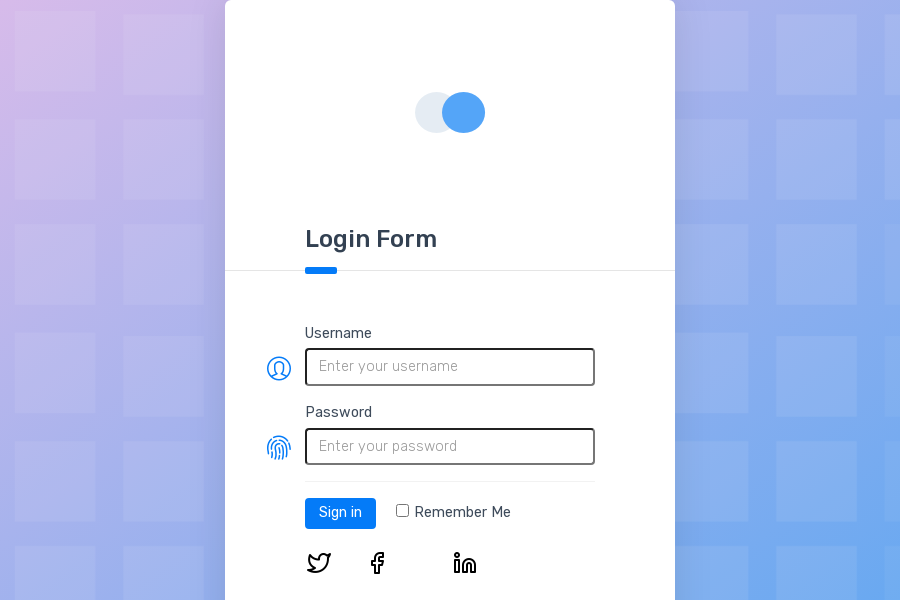

Login button loaded on homepage
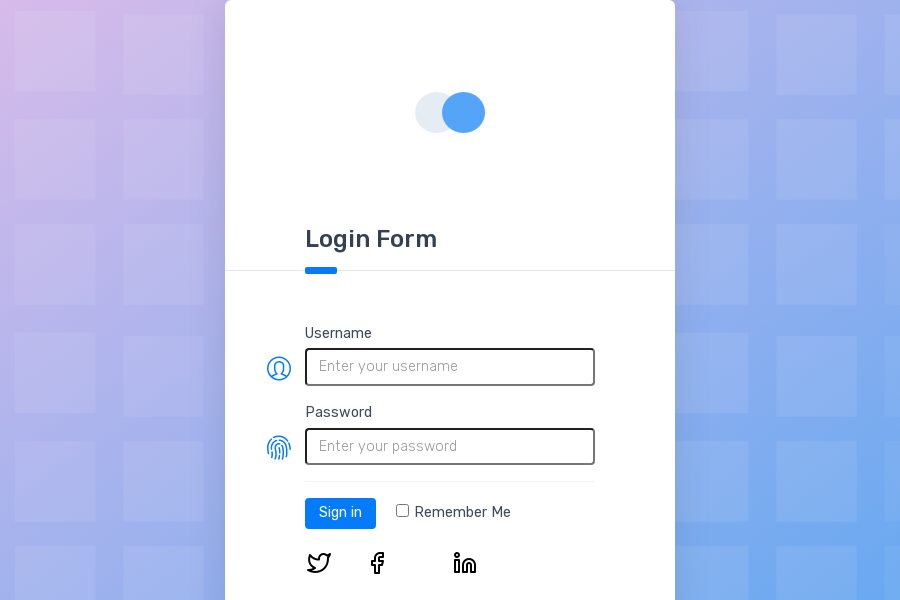

Clicked login button to proceed to app page at (340, 513) on #log-in
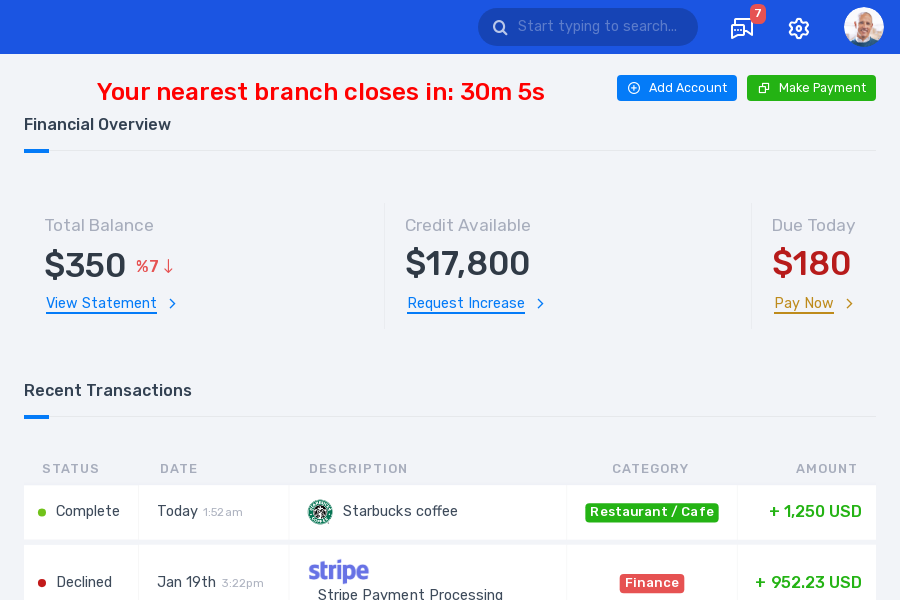

App page fully loaded after network idle
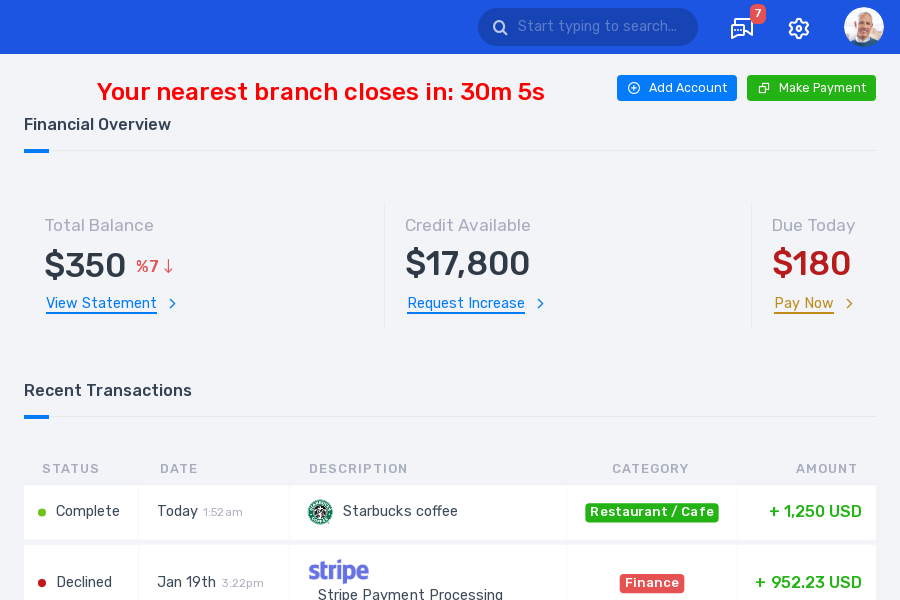

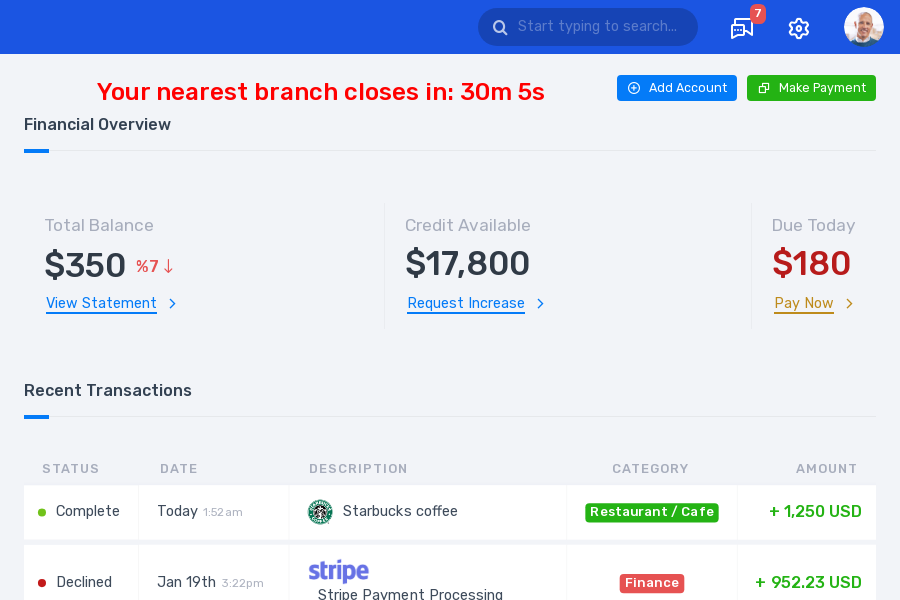